Tests filtering the todo list to show only completed items

Starting URL: https://todomvc.com/examples/react/dist/

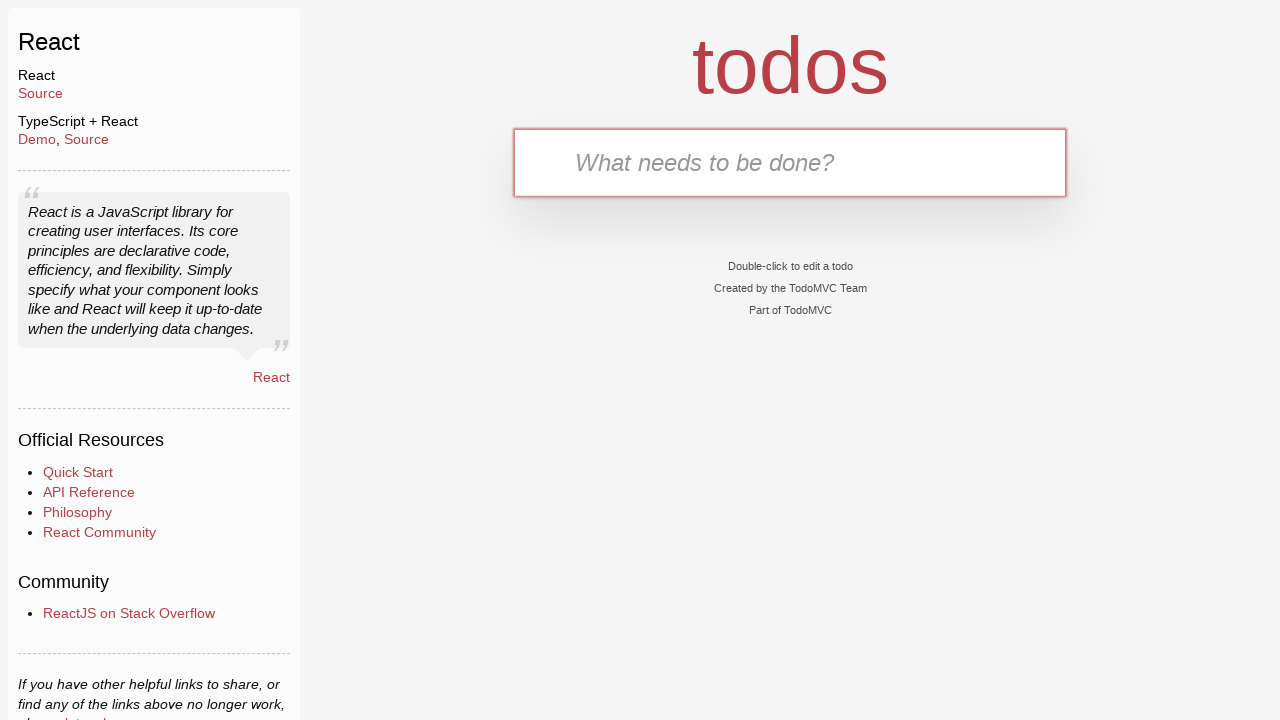

Filled new todo input with 'test1' on .new-todo
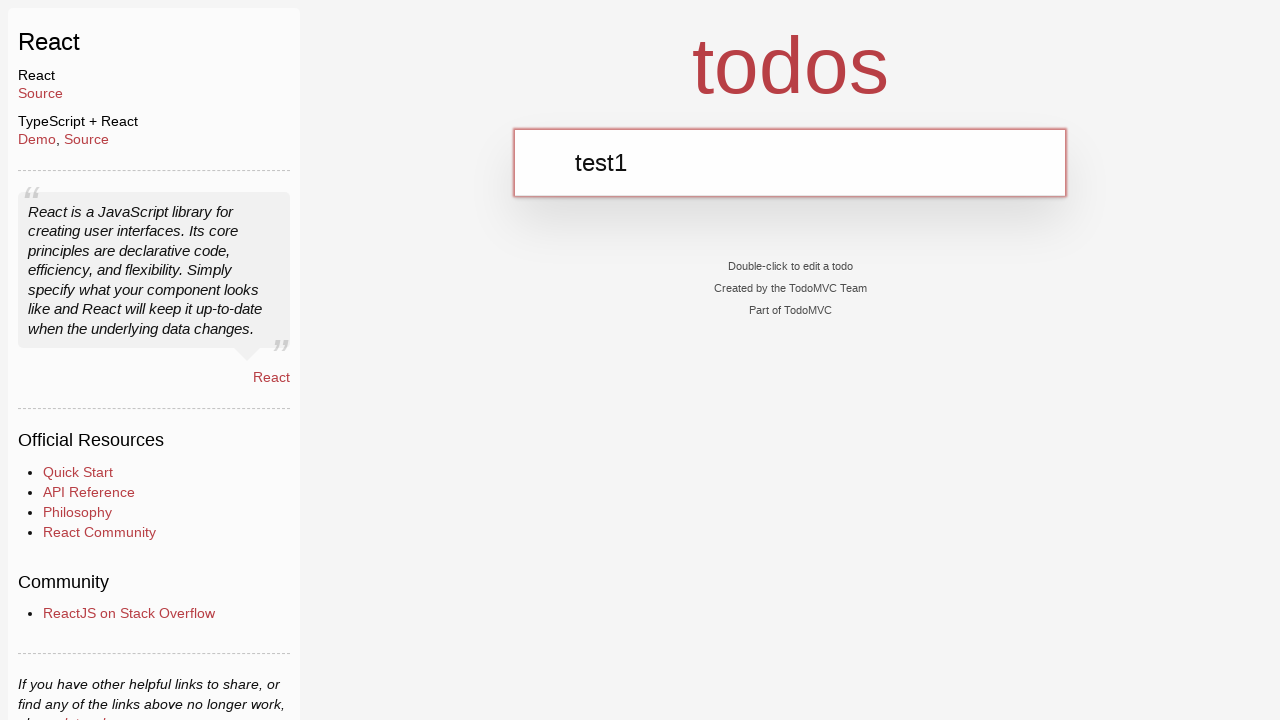

Pressed Enter to add first todo item on .new-todo
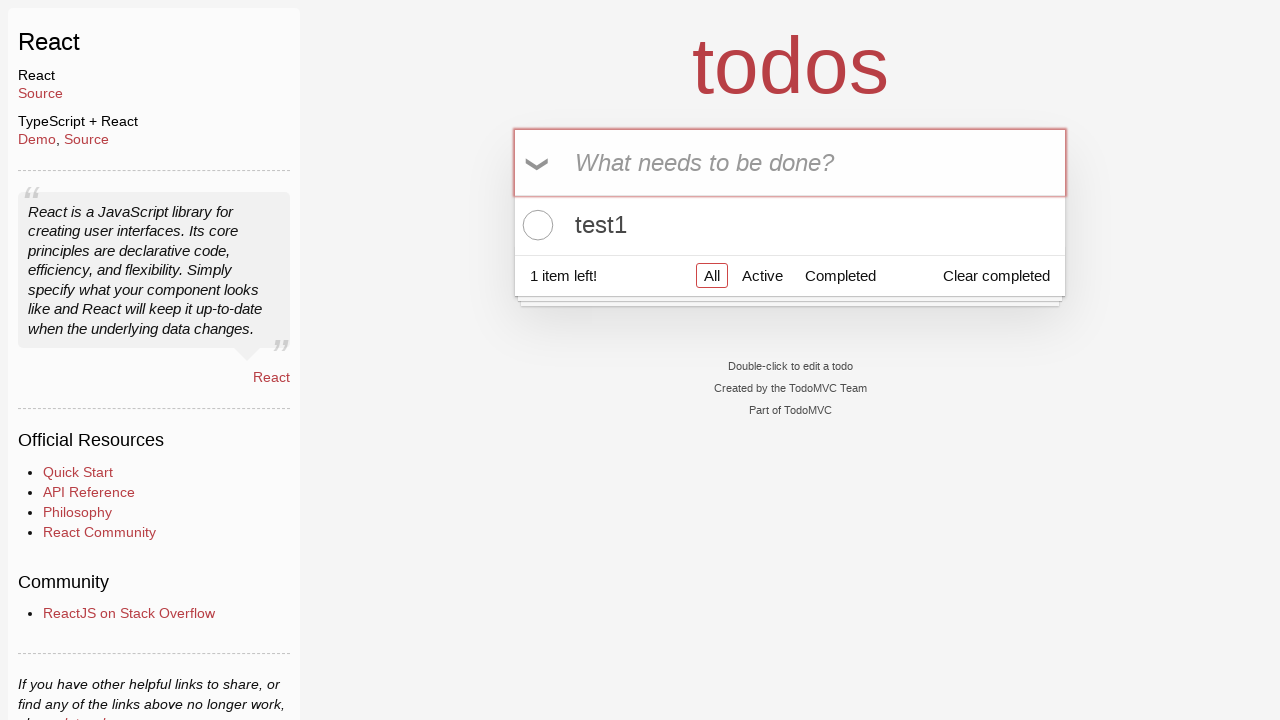

Filled new todo input with 'test2' on .new-todo
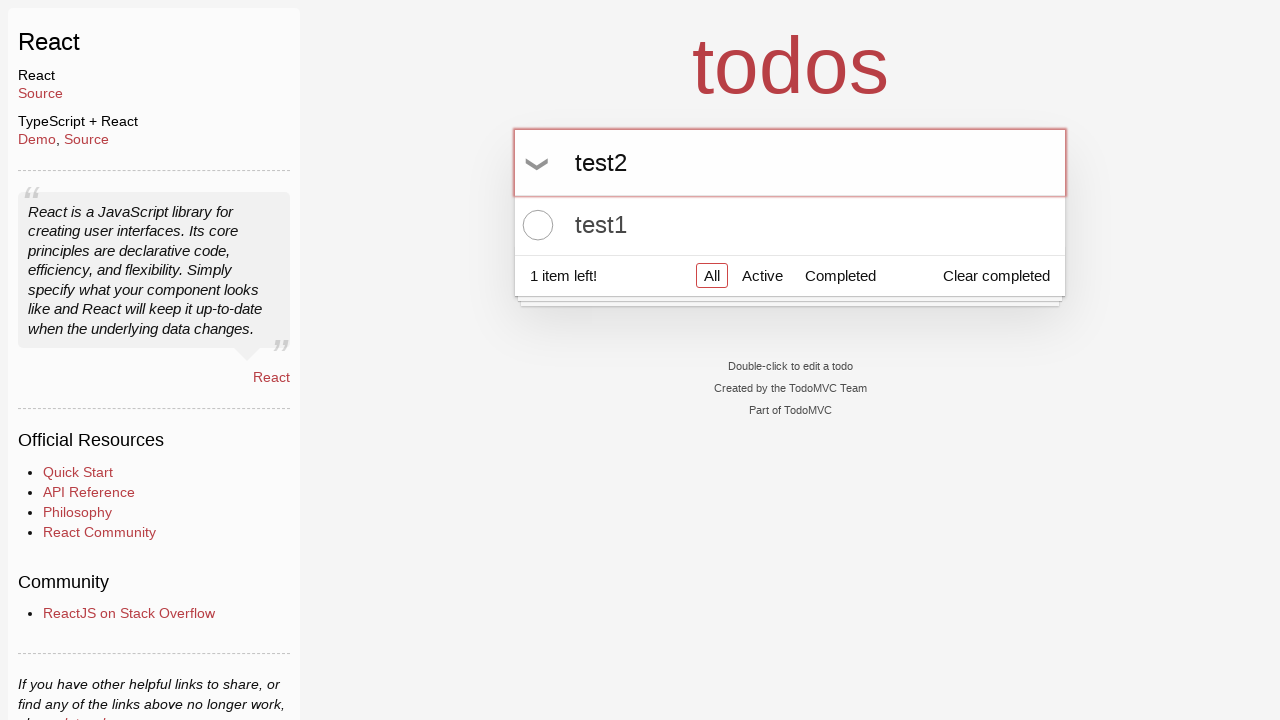

Pressed Enter to add second todo item on .new-todo
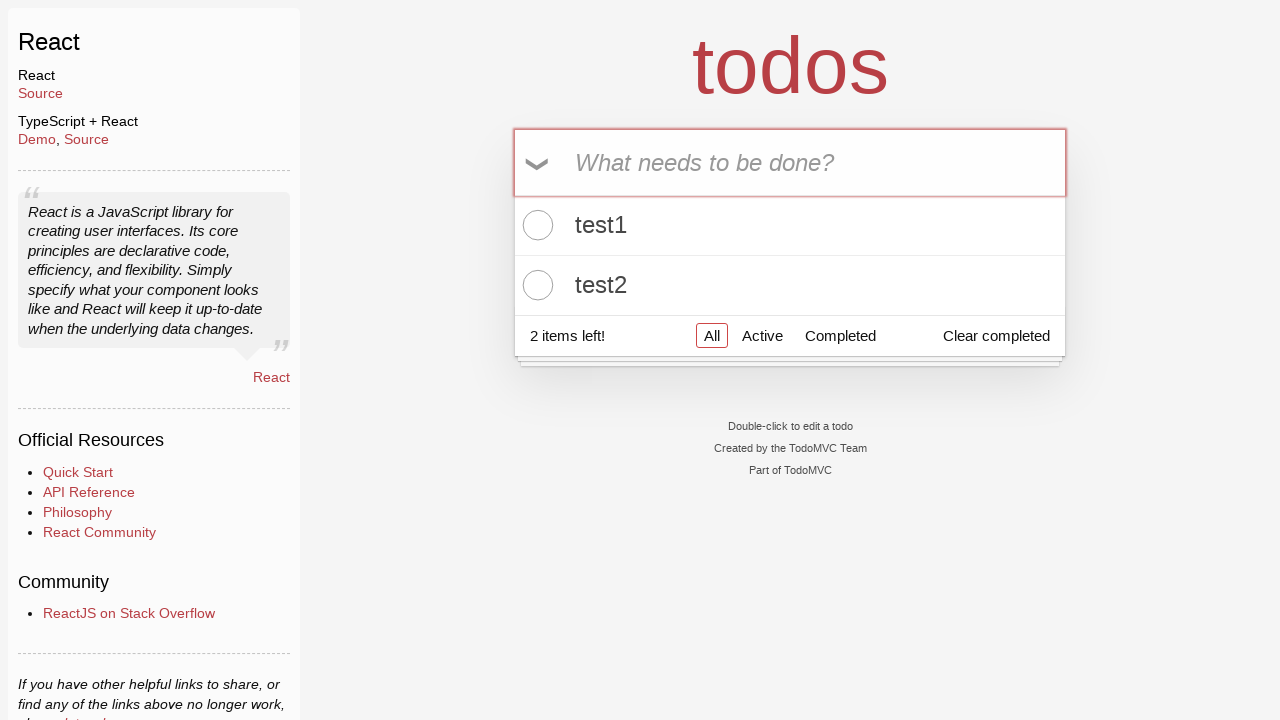

Filled new todo input with 'test3' on .new-todo
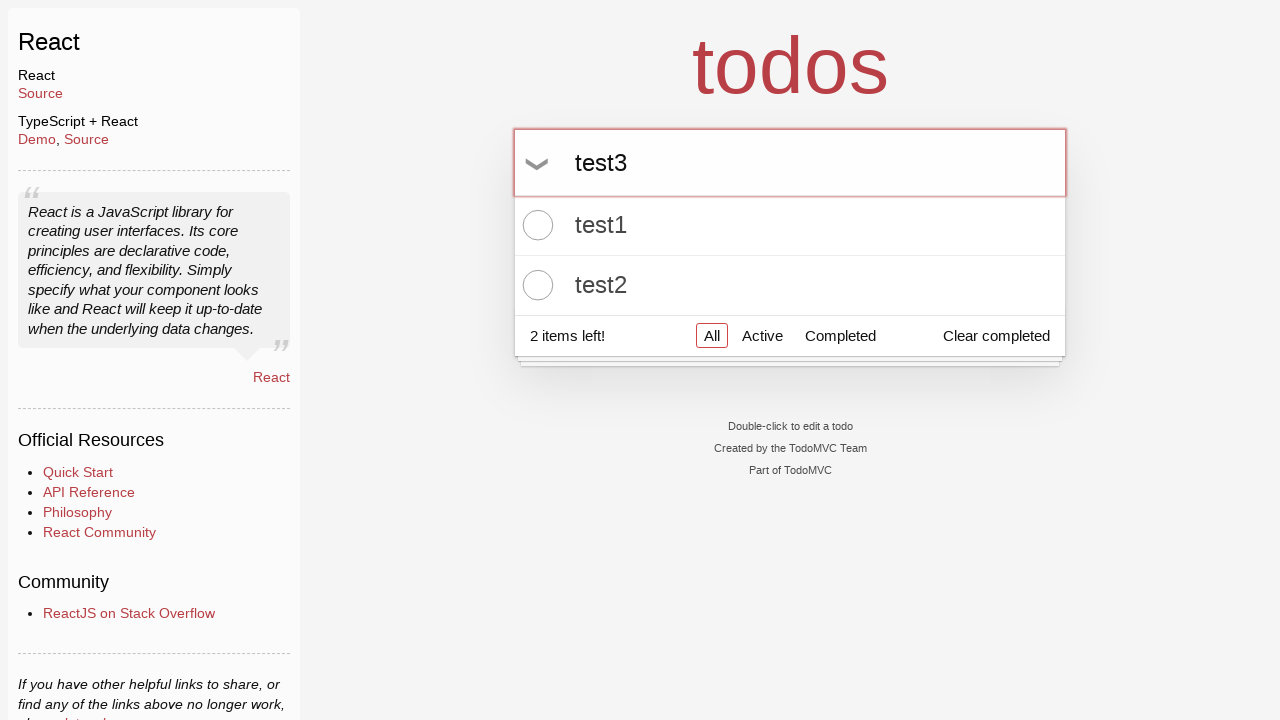

Pressed Enter to add third todo item on .new-todo
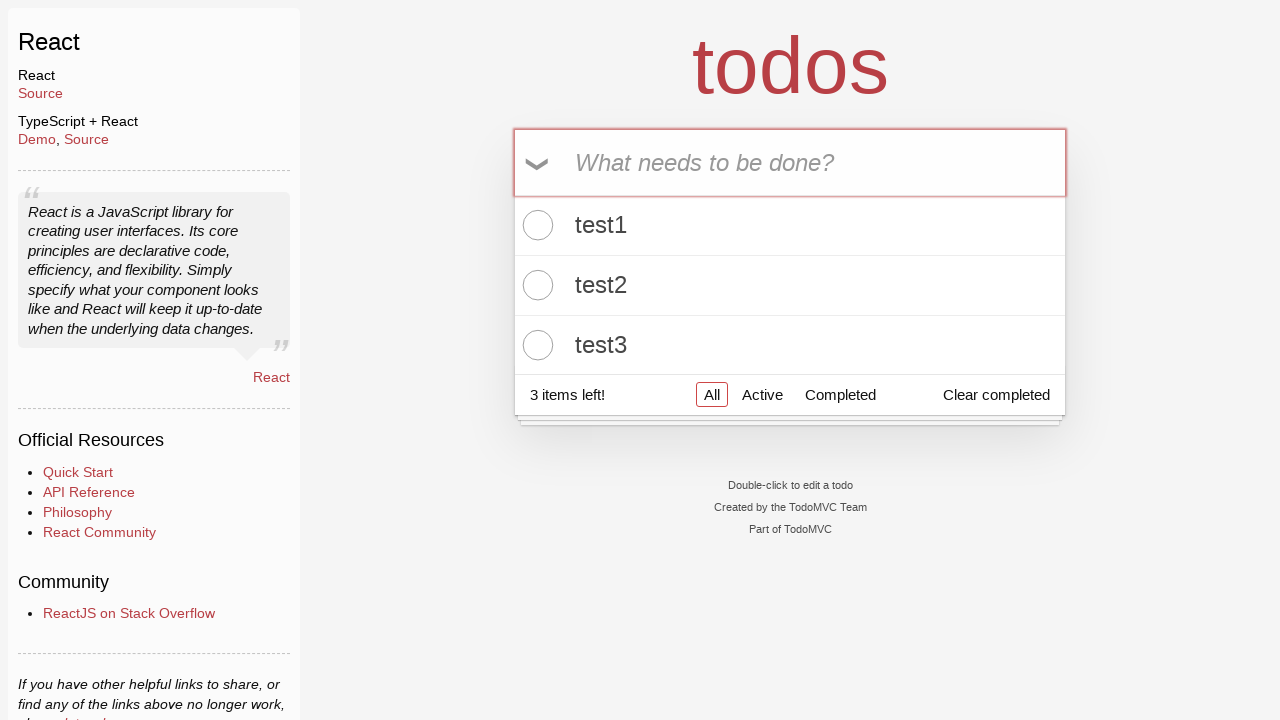

Filled new todo input with 'test4' on .new-todo
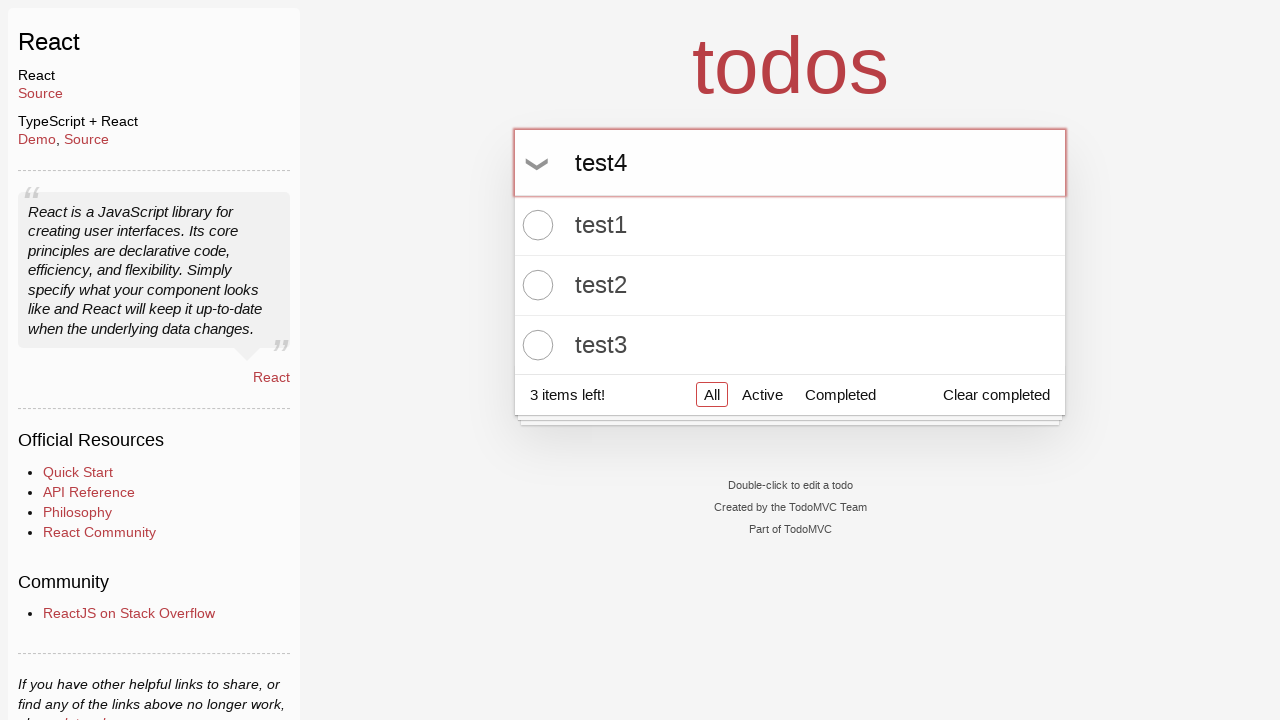

Pressed Enter to add fourth todo item on .new-todo
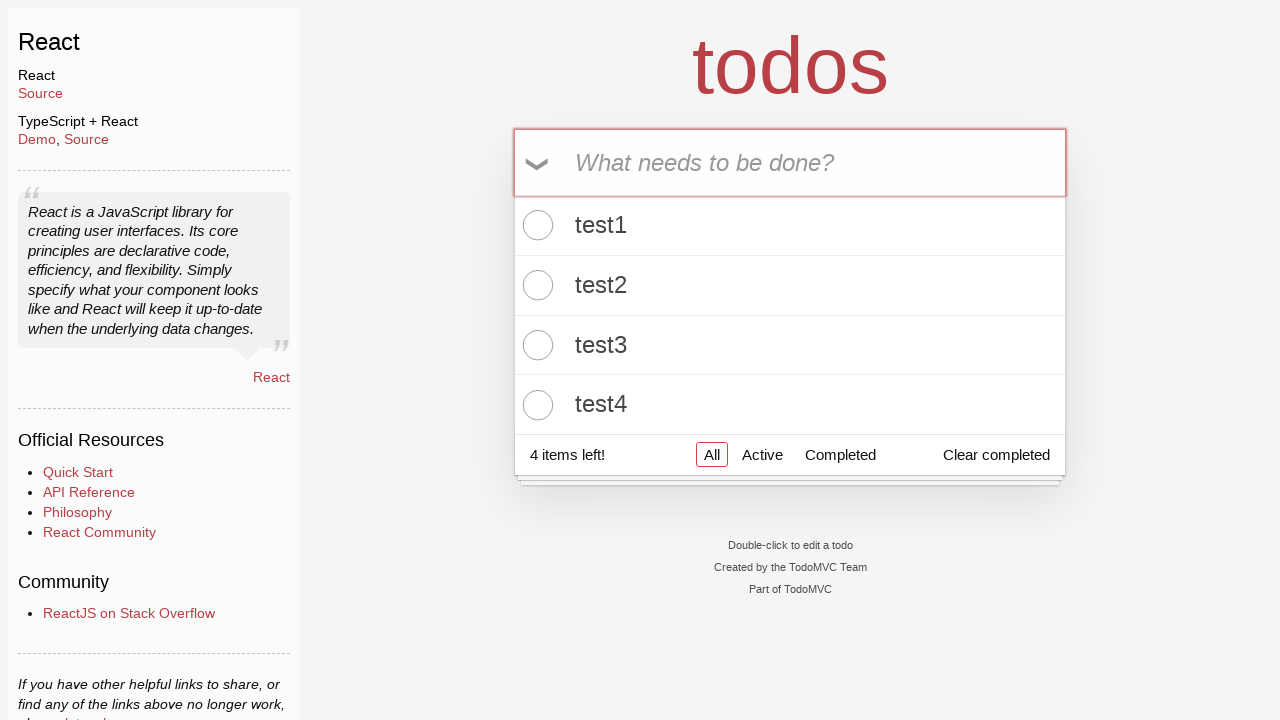

Clicked toggle checkbox for first todo item at (535, 225) on ul.todo-list li:nth-child(1) .toggle
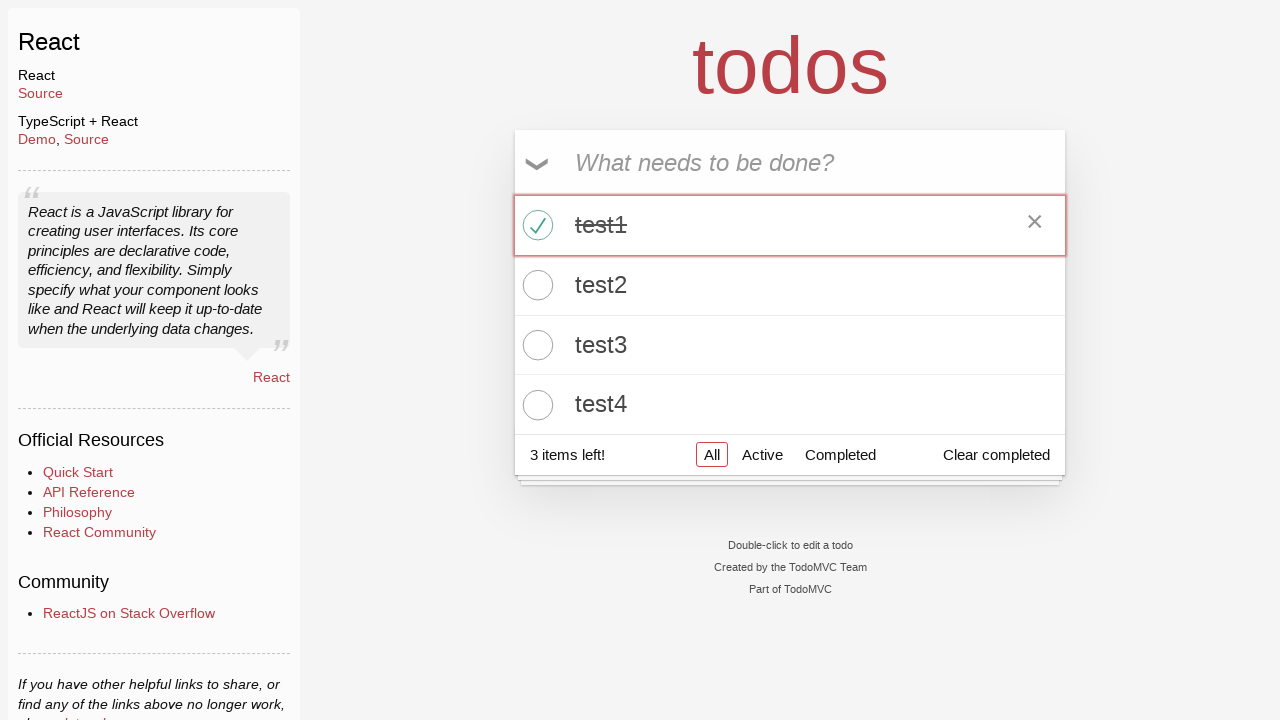

Clicked toggle checkbox for second todo item at (535, 285) on ul.todo-list li:nth-child(2) .toggle
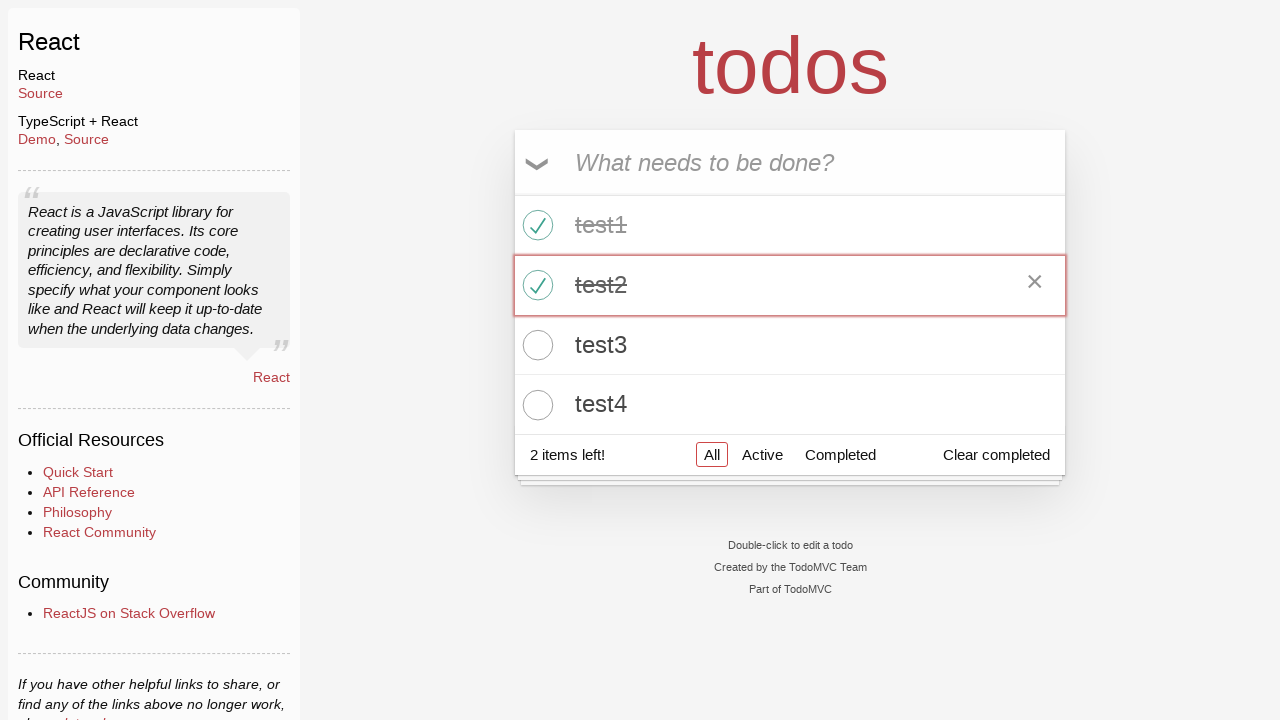

Clicked 'Completed' filter button at (840, 455) on text=Completed
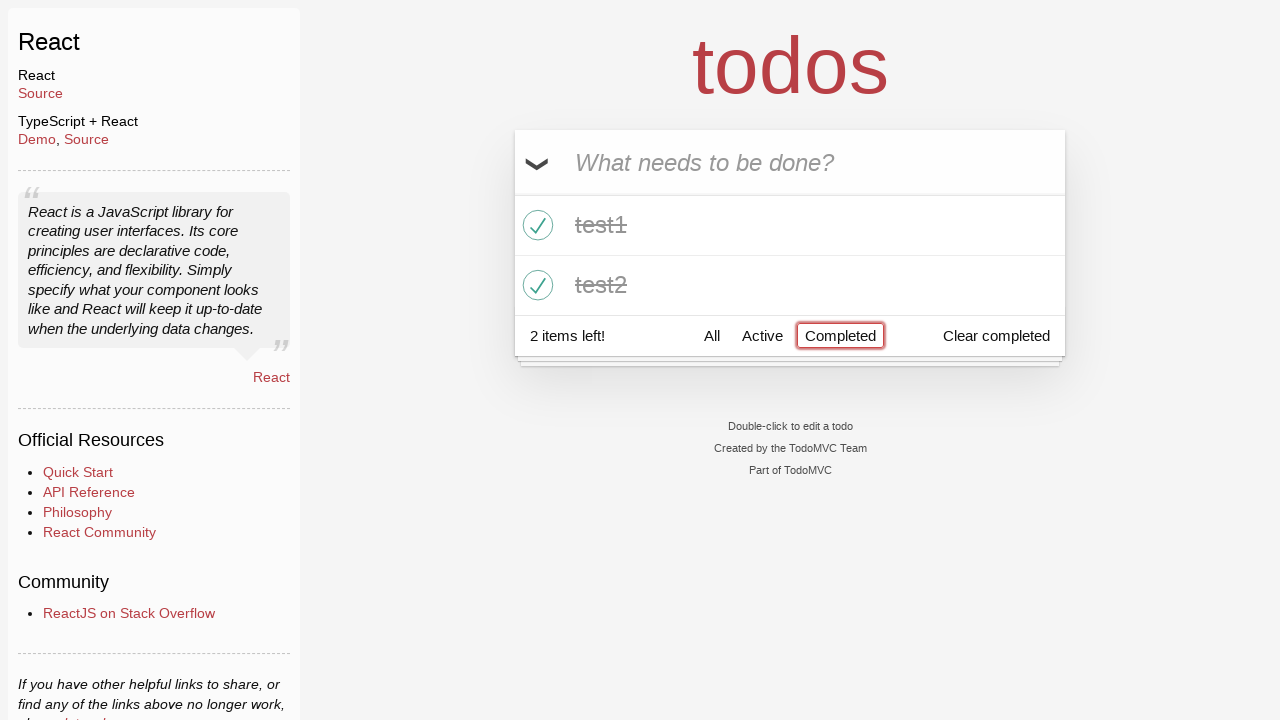

Verified completed items are displayed in todo list
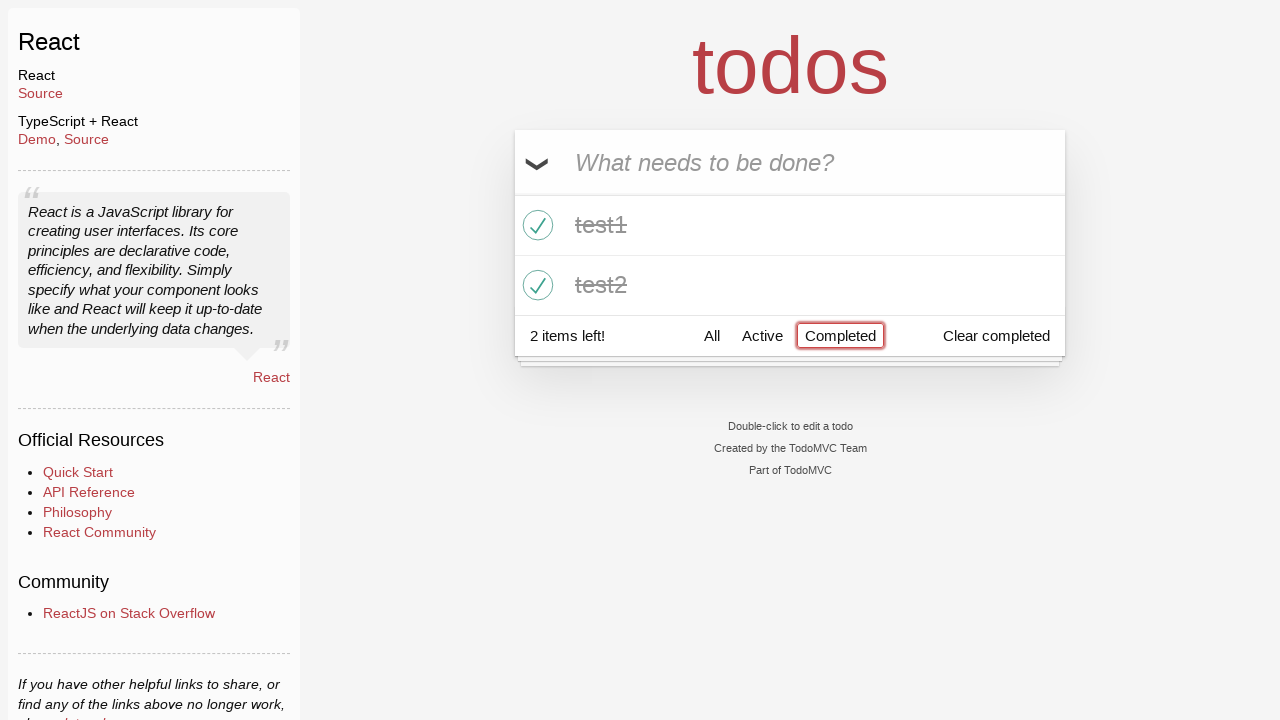

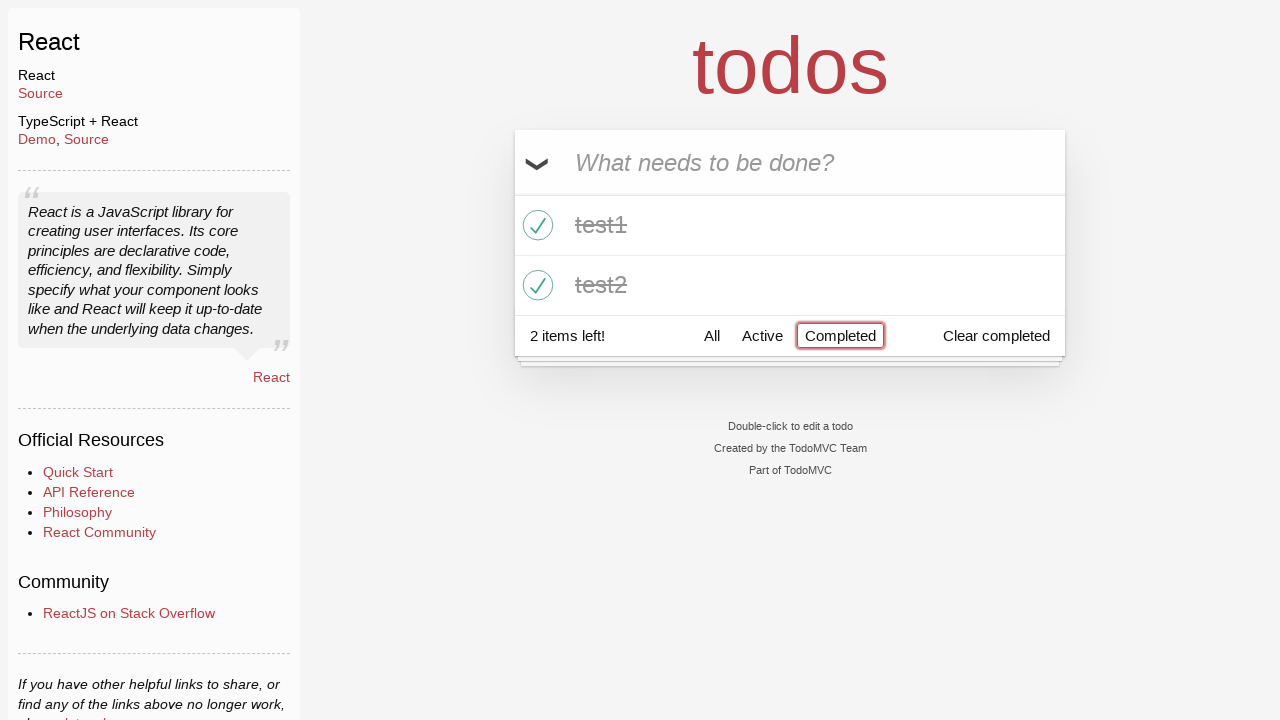